Tests HTTP basic authentication by navigating to a protected page using credentials embedded in the URL

Starting URL: https://the-internet.herokuapp.com/basic_auth

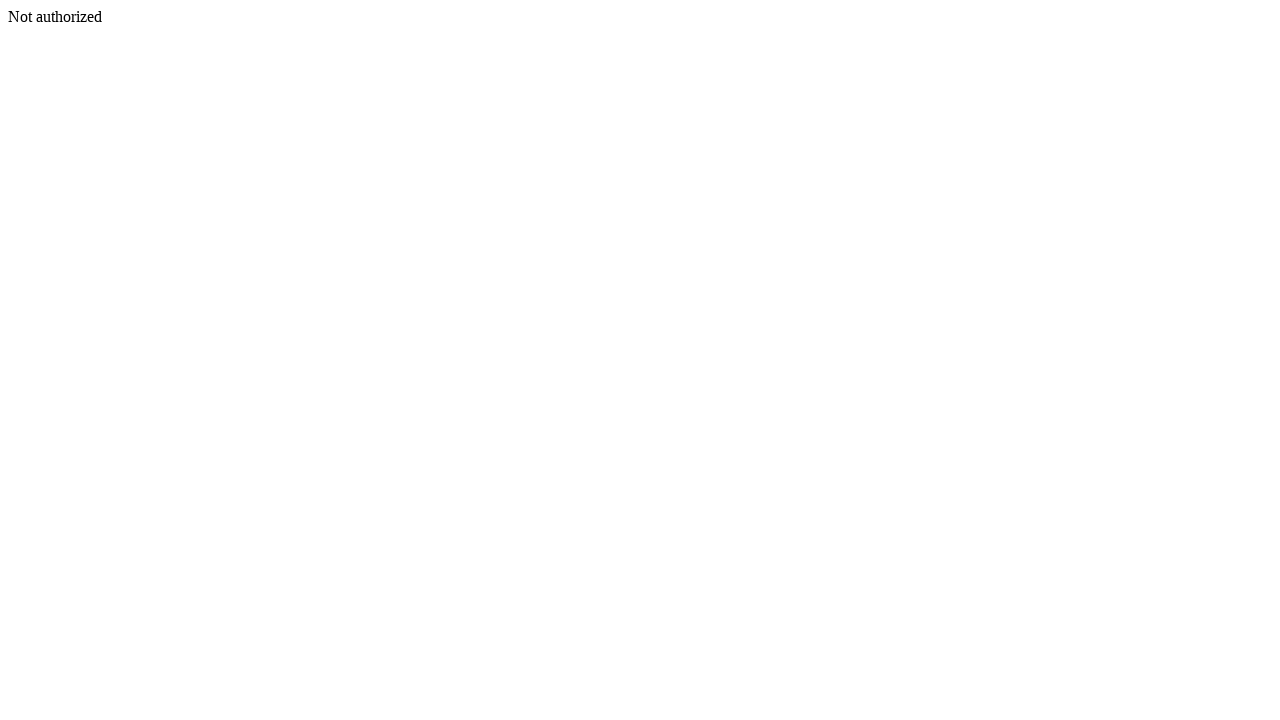

Set HTTP Authorization header with Basic auth credentials (admin:admin)
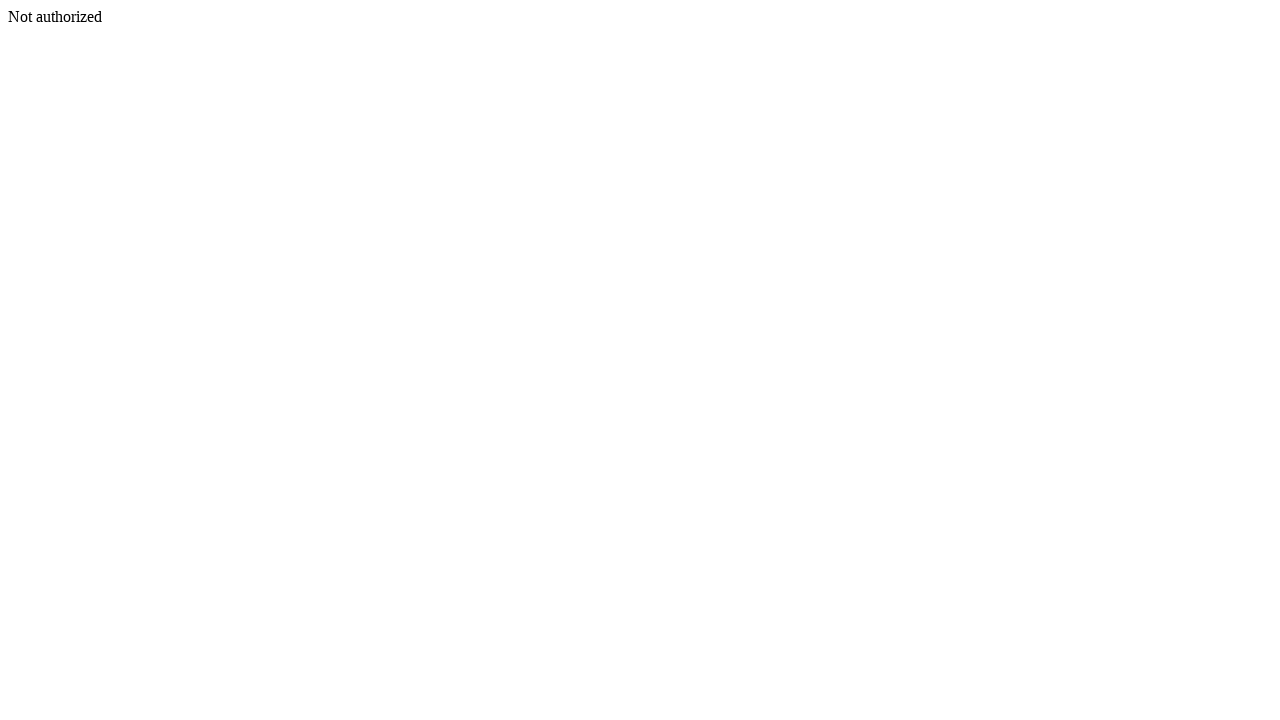

Navigated to protected basic auth page
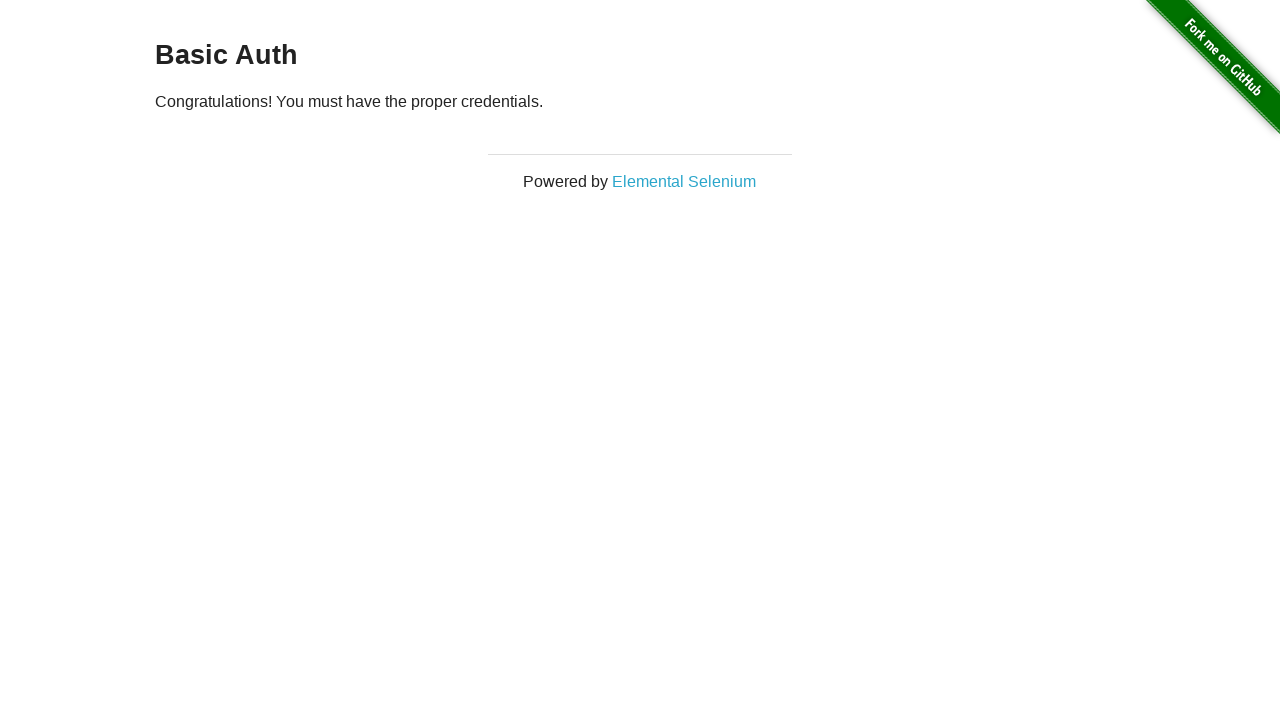

Waited for success message paragraph to load
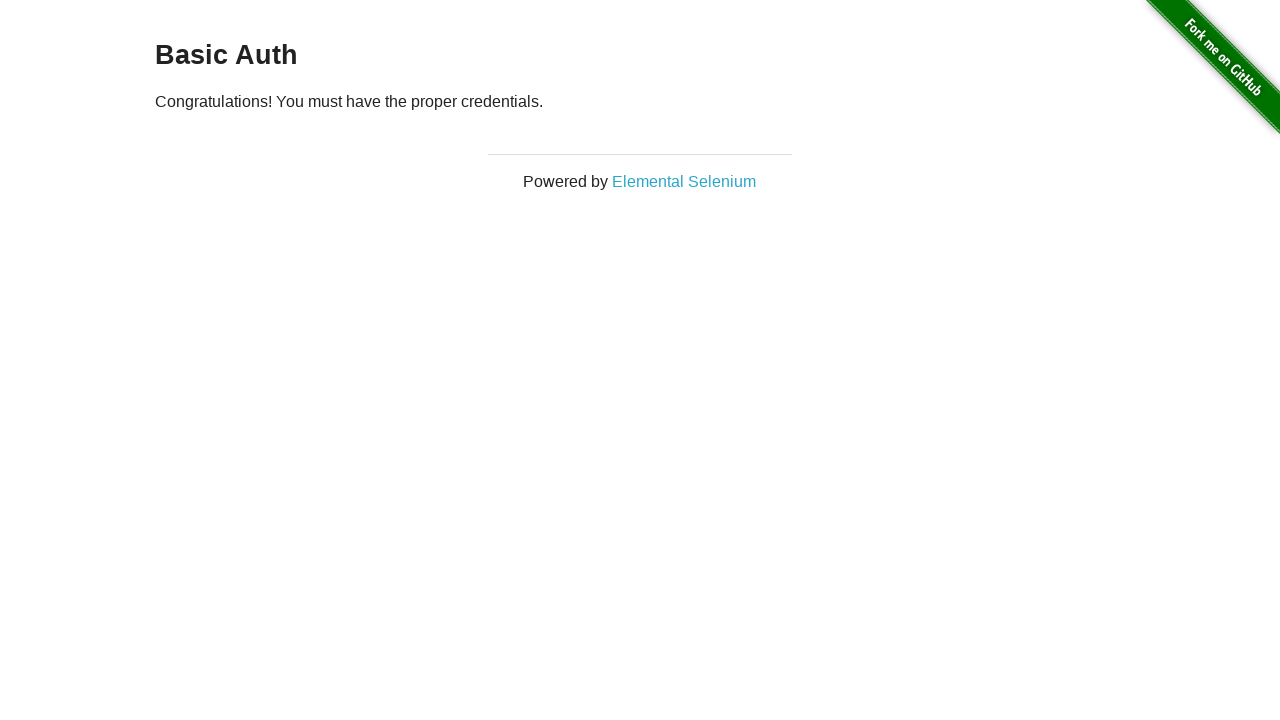

Retrieved success message: 
    Congratulations! You must have the proper credentials.
  
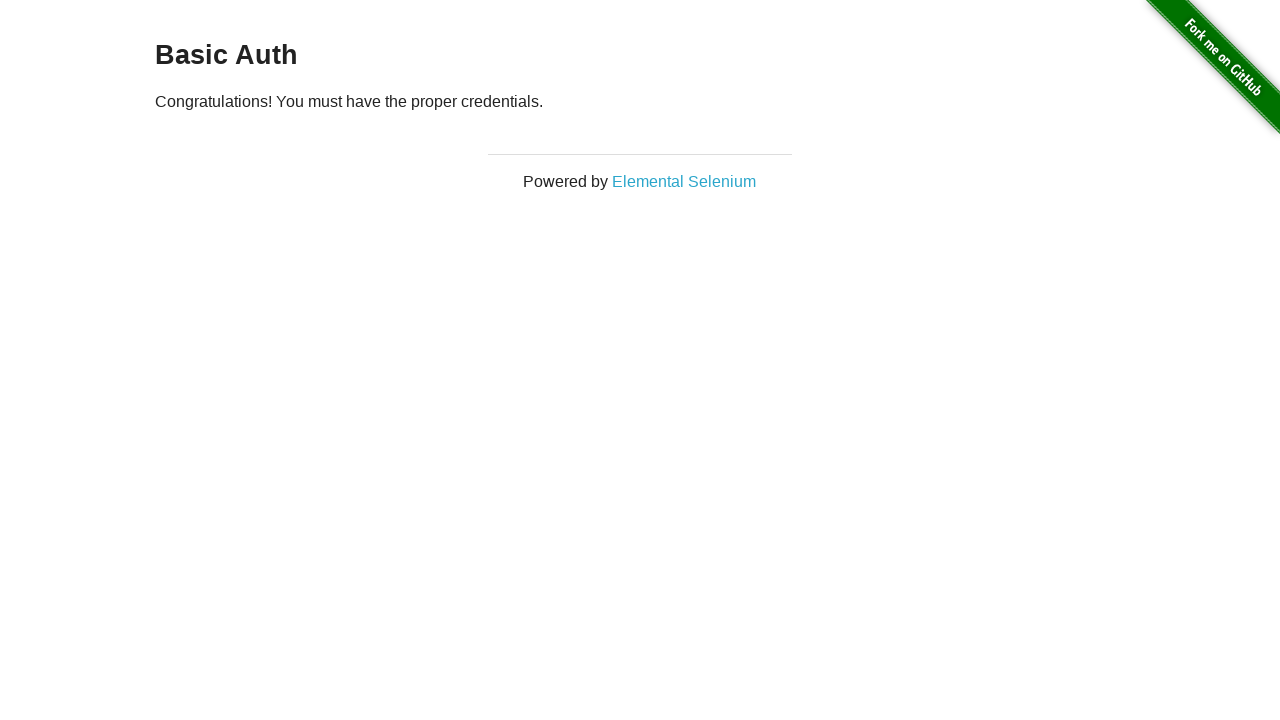

Printed success message to console
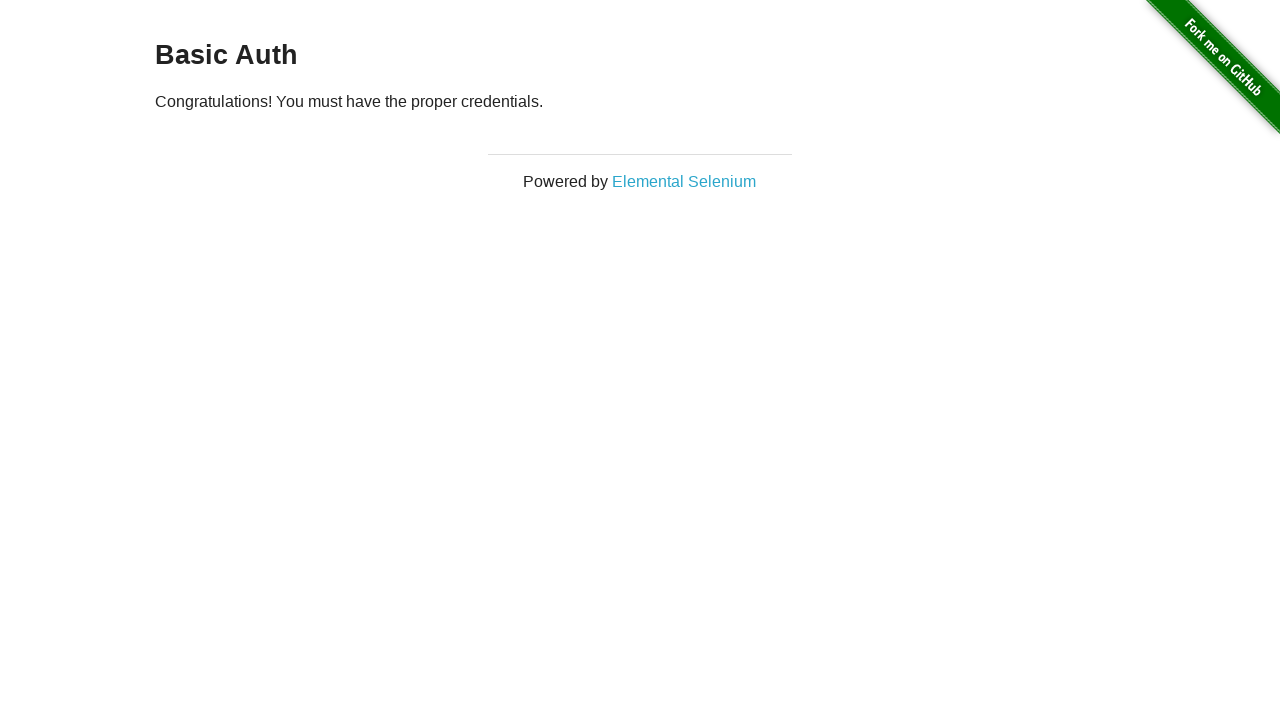

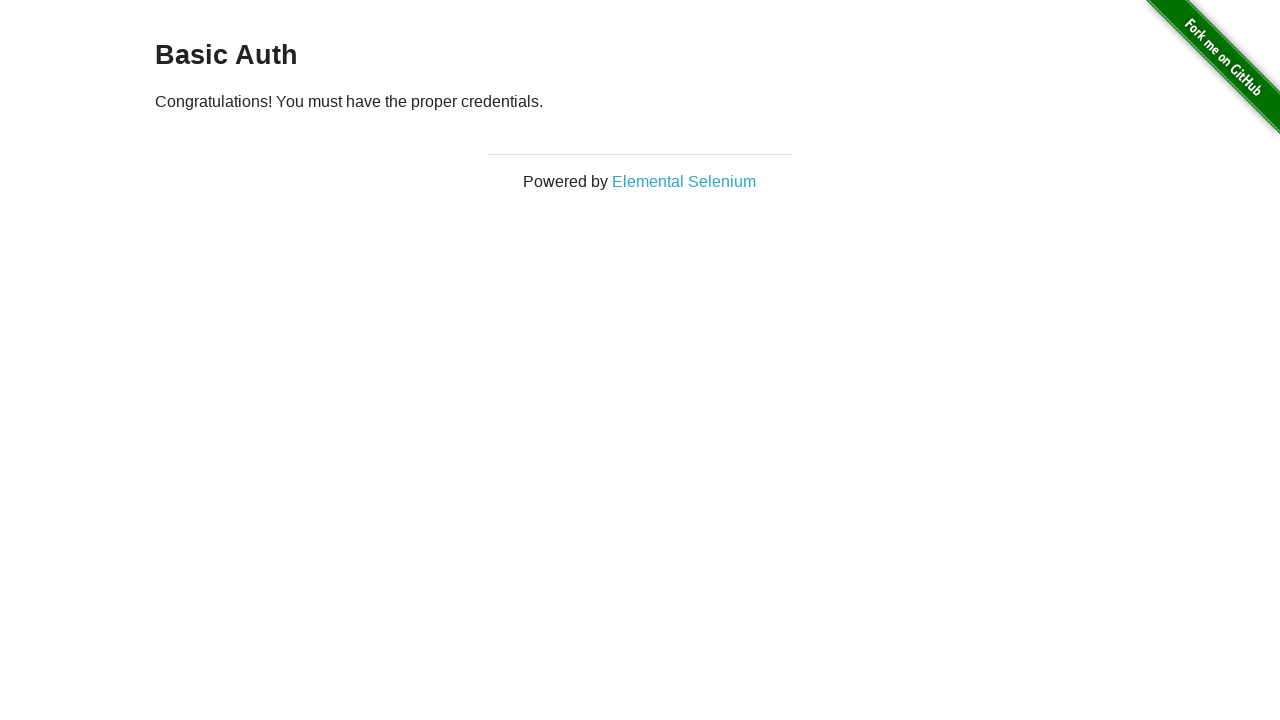